Tests multiple window handling by opening a new browser window, navigating to a second URL, closing the new window, and switching back to the original parent window.

Starting URL: http://seleniumpractise.blogspot.com/2017/07/multiple-window-examples.html

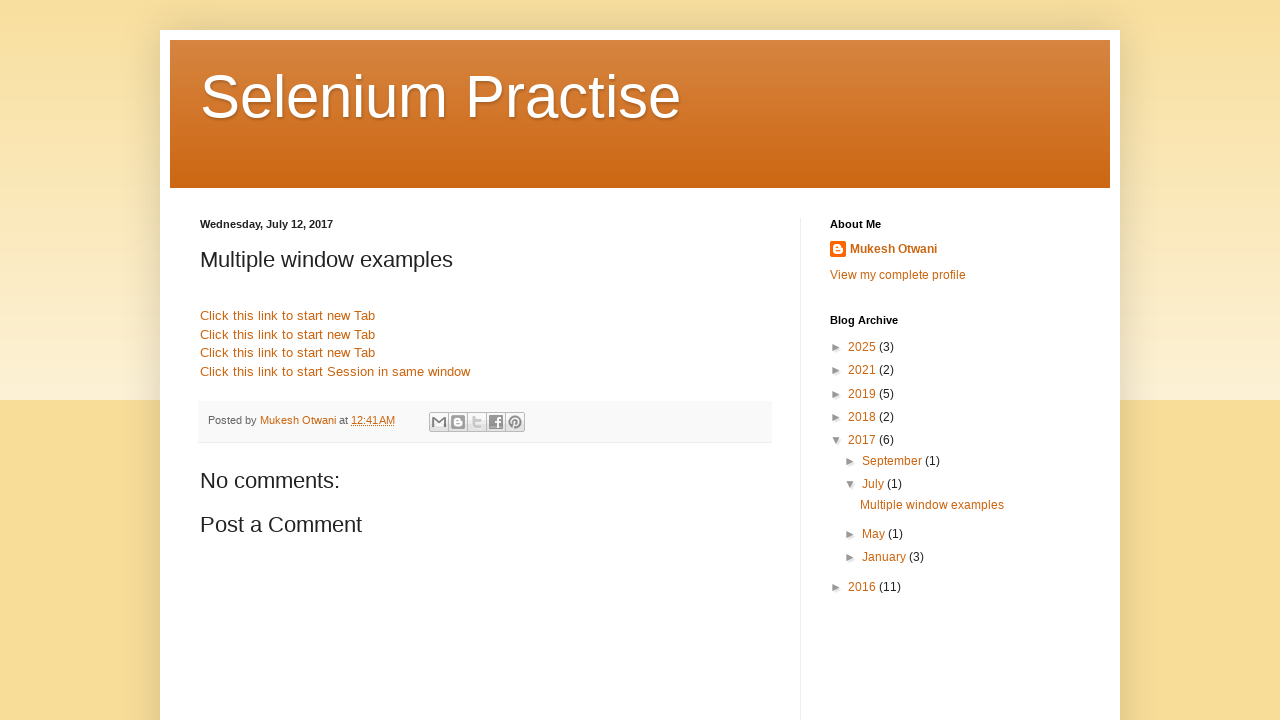

Stored reference to parent window
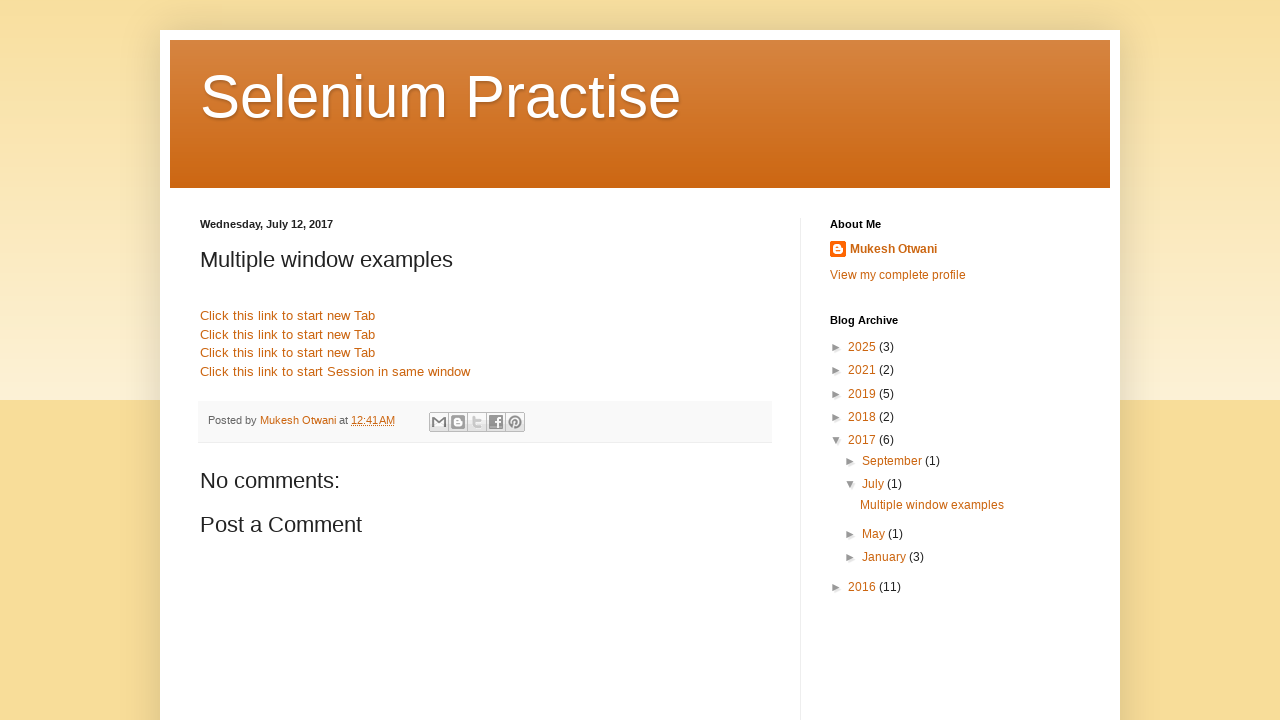

Opened a new browser window/tab
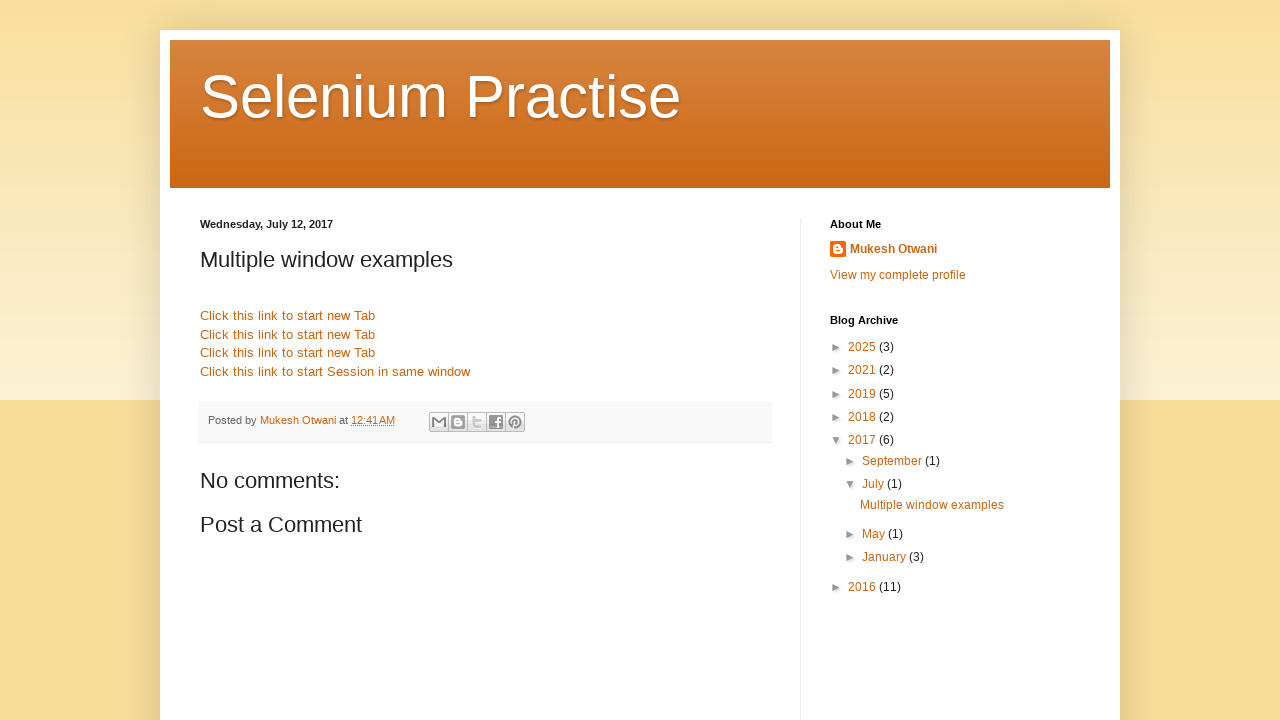

Navigated new window to https://www.msn.co.in
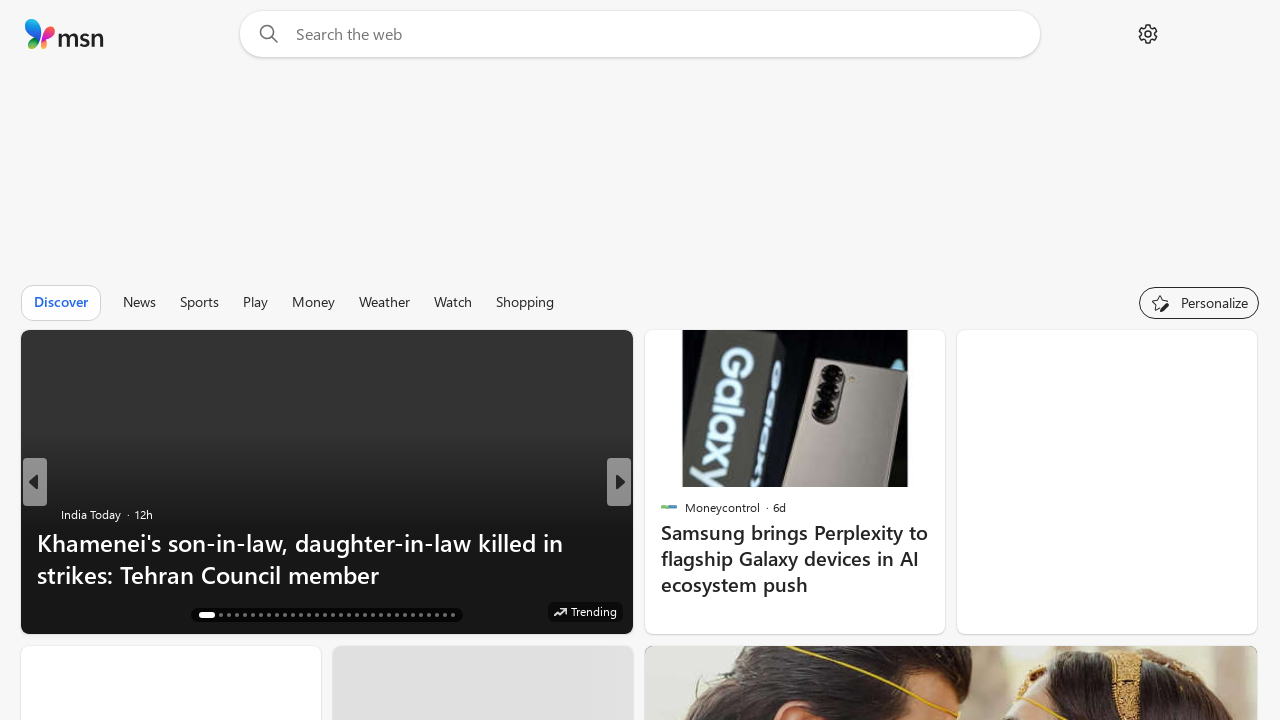

Closed the new browser window
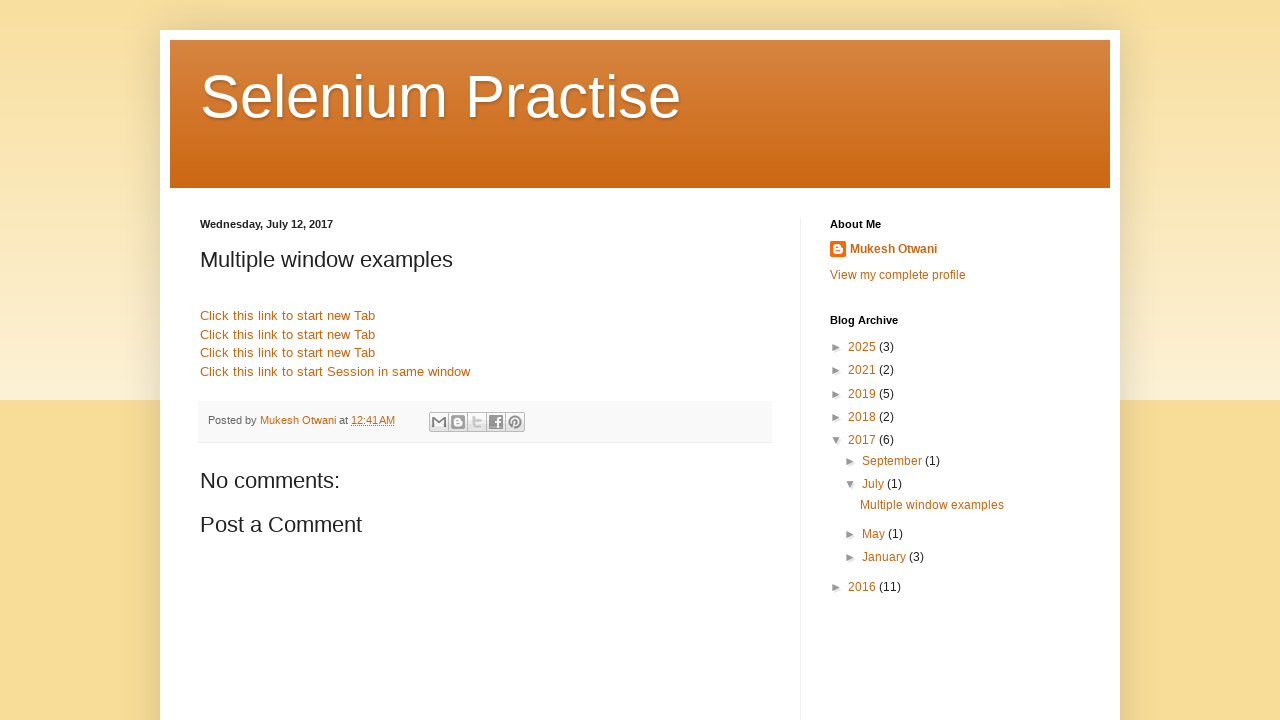

Switched focus back to parent window
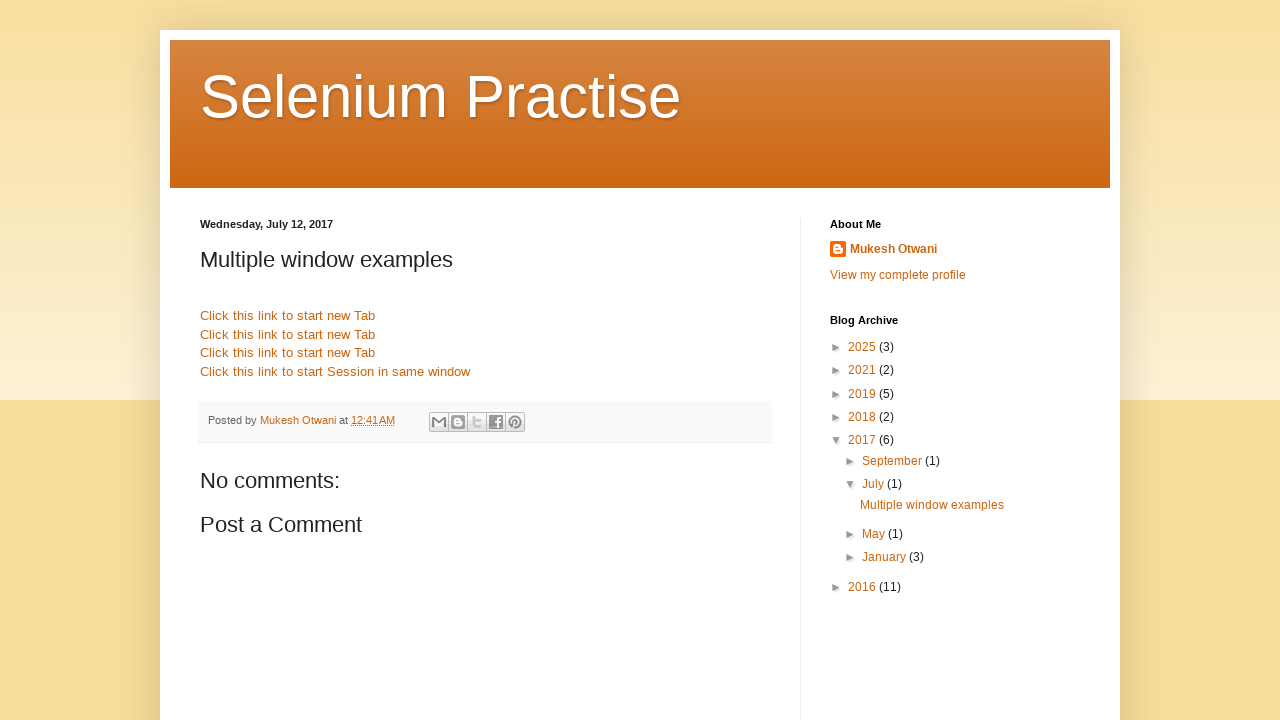

Retrieved parent window title: Selenium Practise: Multiple window examples
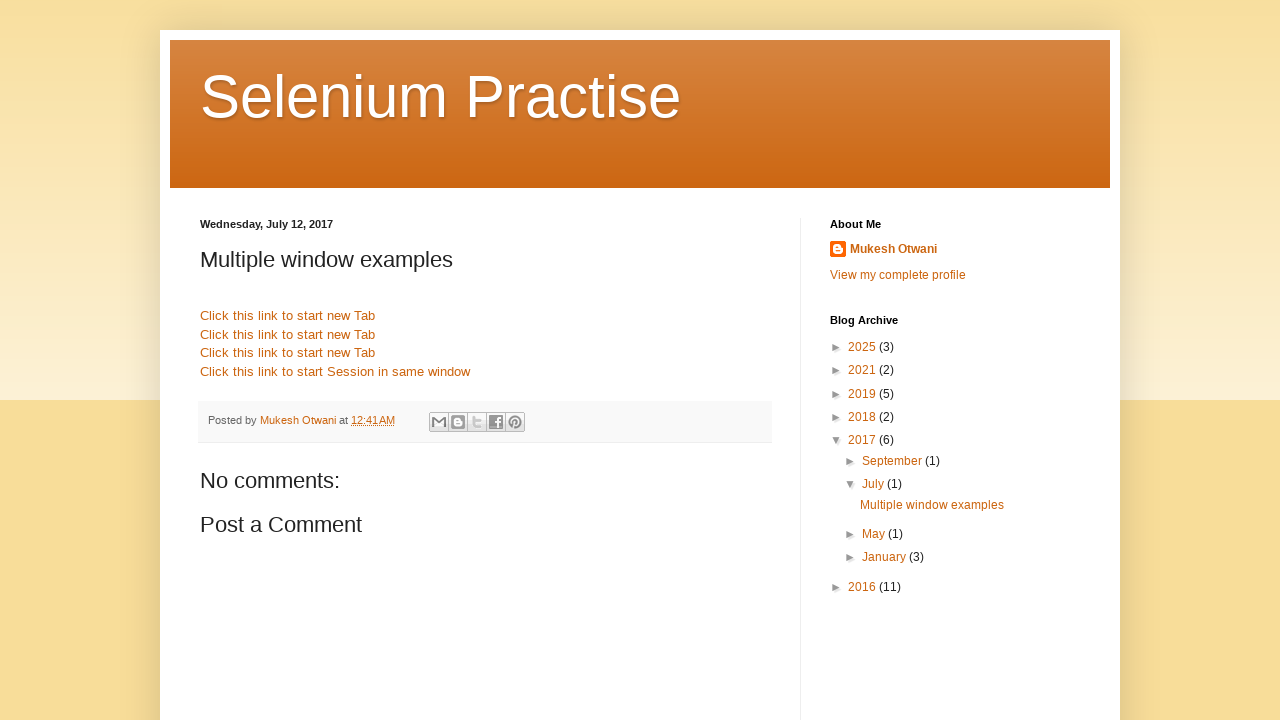

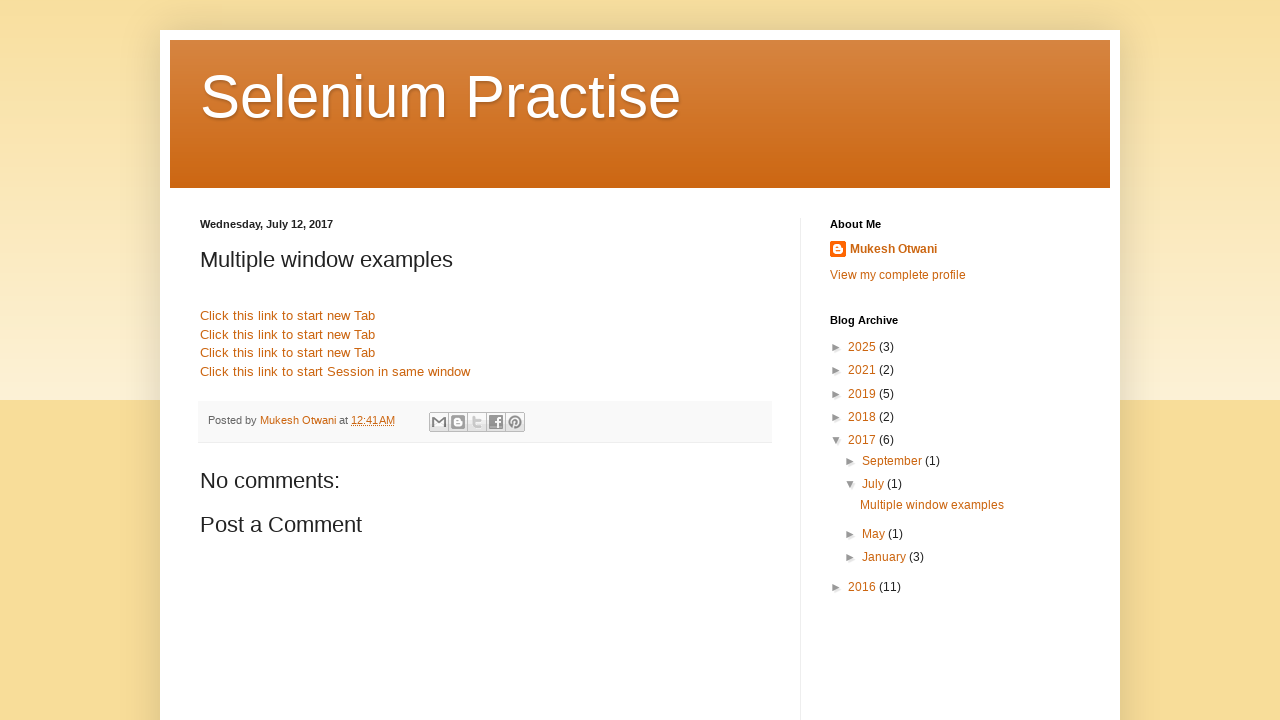